Navigates to Meesho homepage, maximizes the window, and retrieves the page title to verify the page loaded correctly.

Starting URL: https://www.meesho.com/

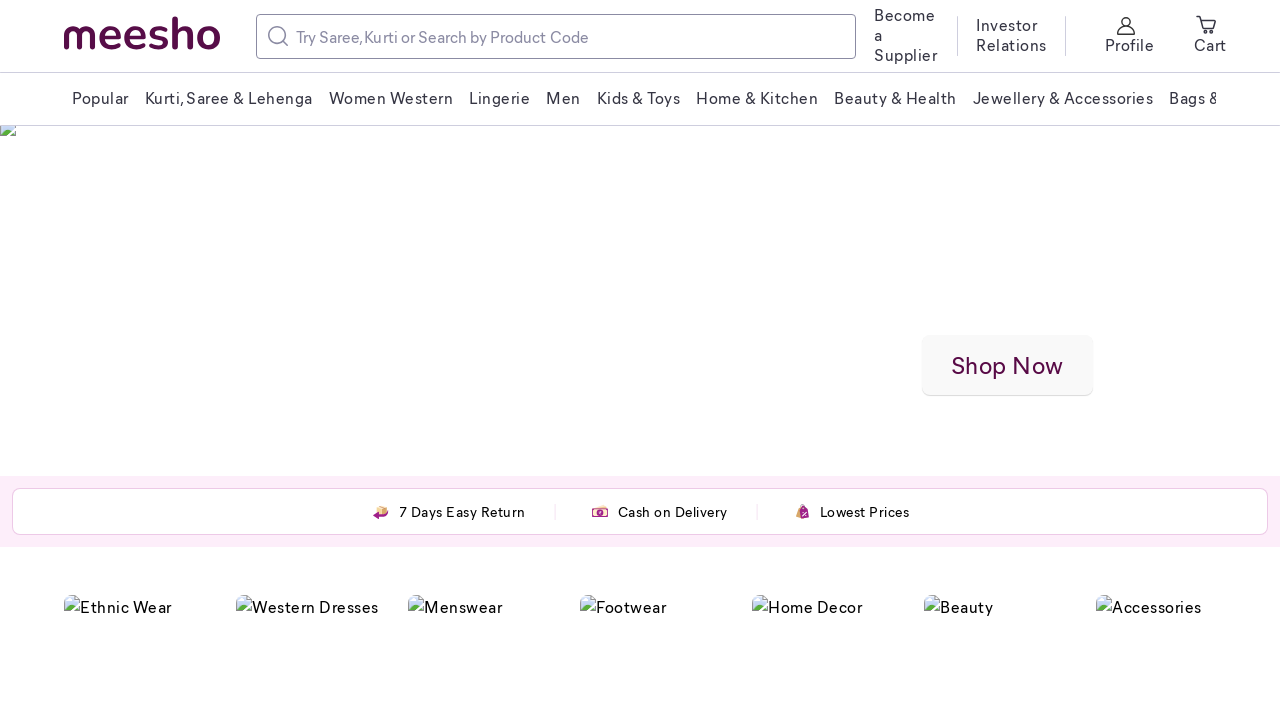

Navigated to Meesho homepage
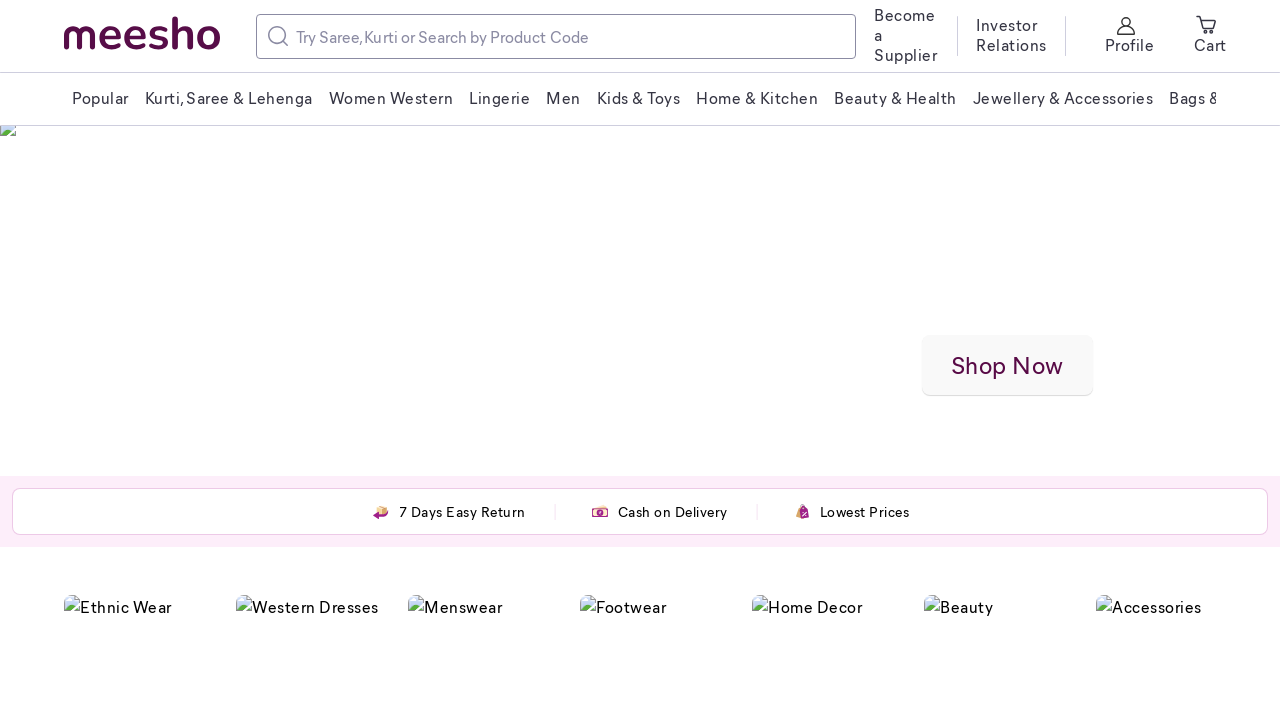

Maximized browser window to 1920x1080
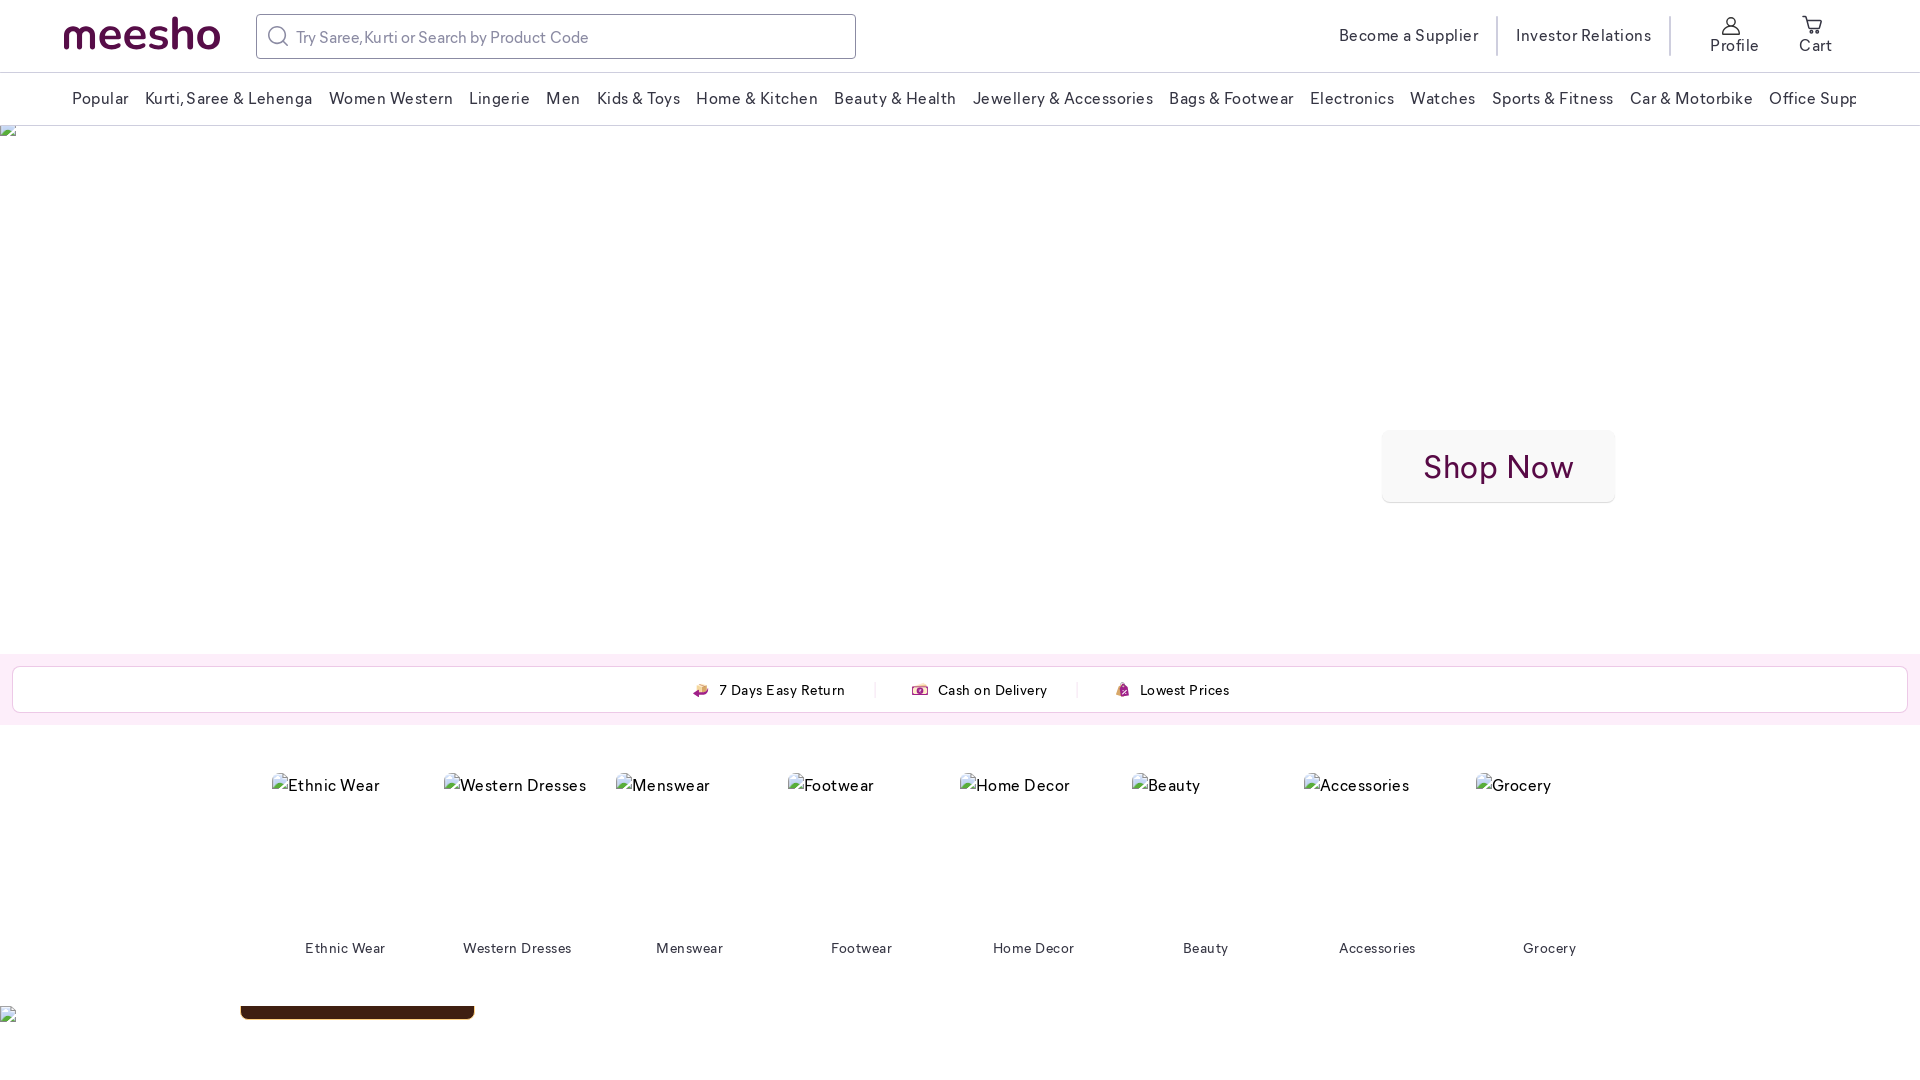

Page fully loaded (domcontentloaded state)
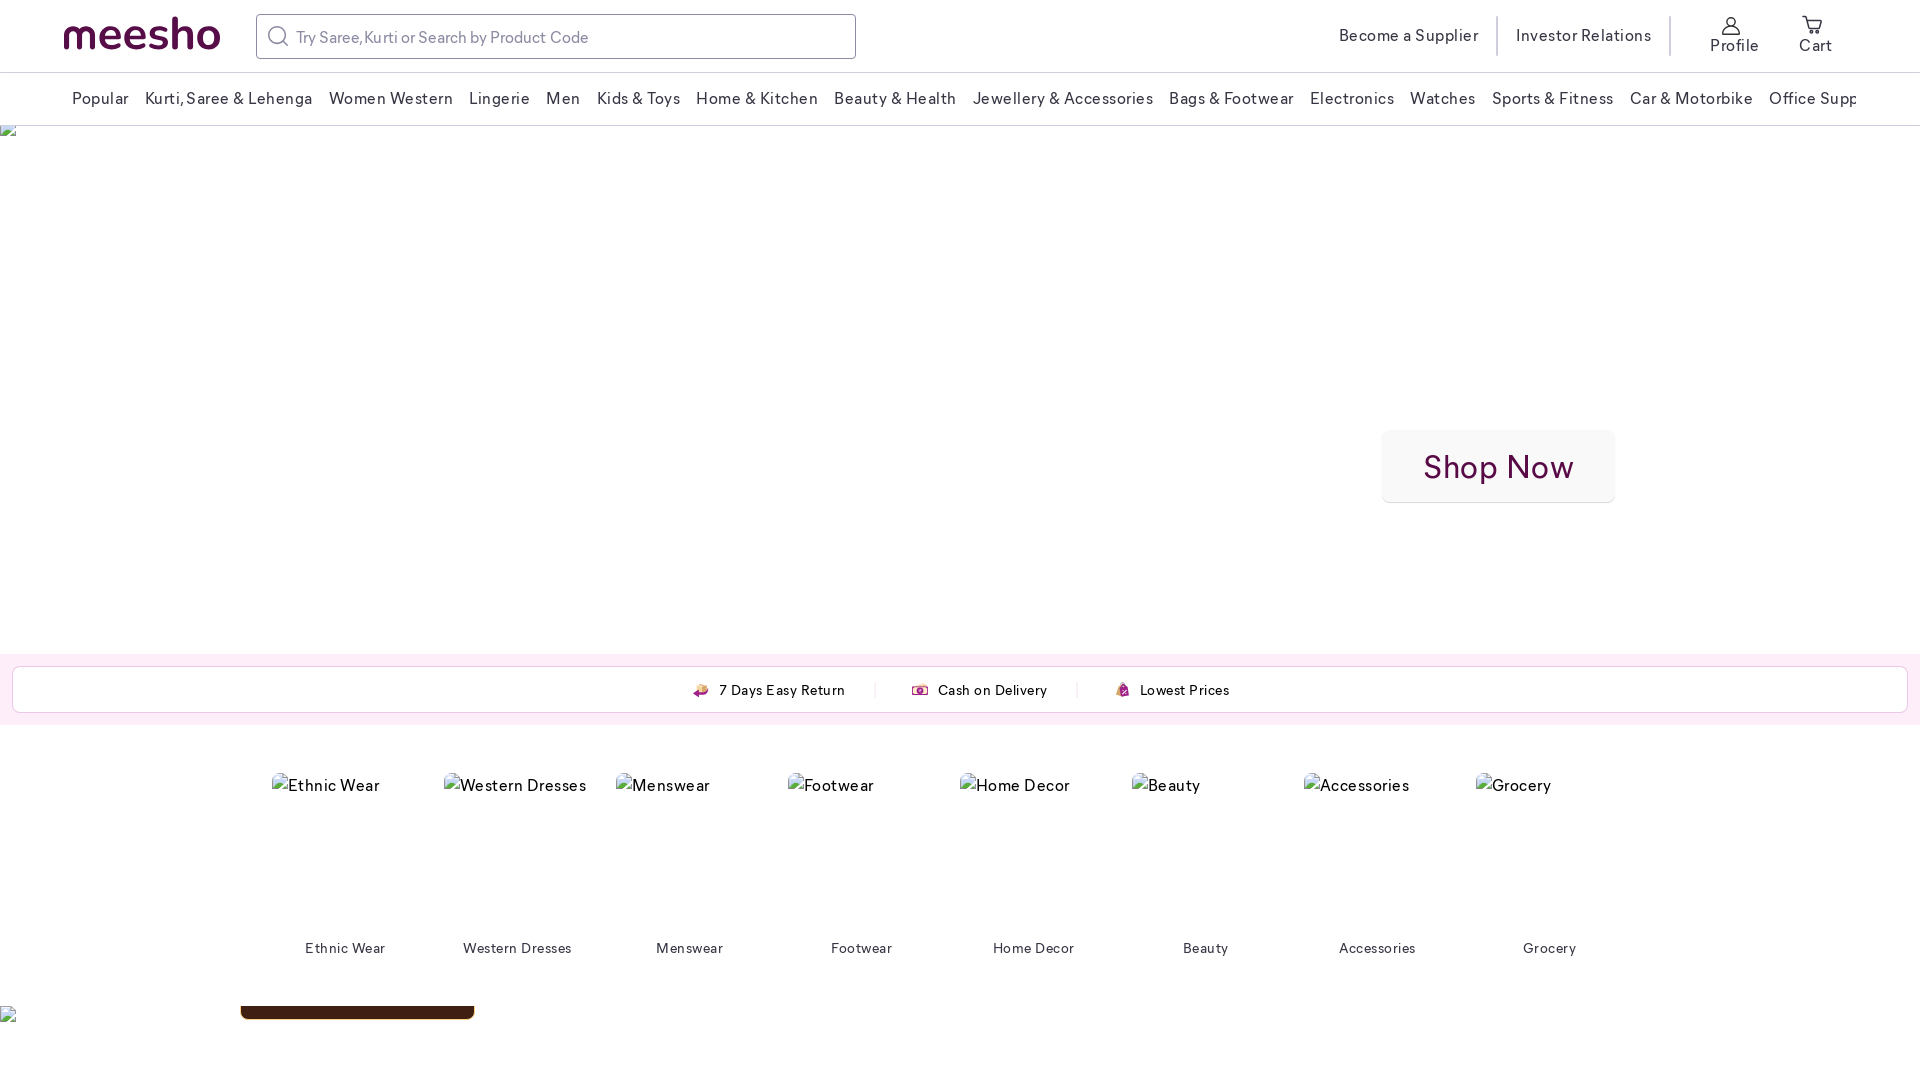

Retrieved page title: 'Online Shopping Site for Fashion, Electronics, Home & More | Meesho'
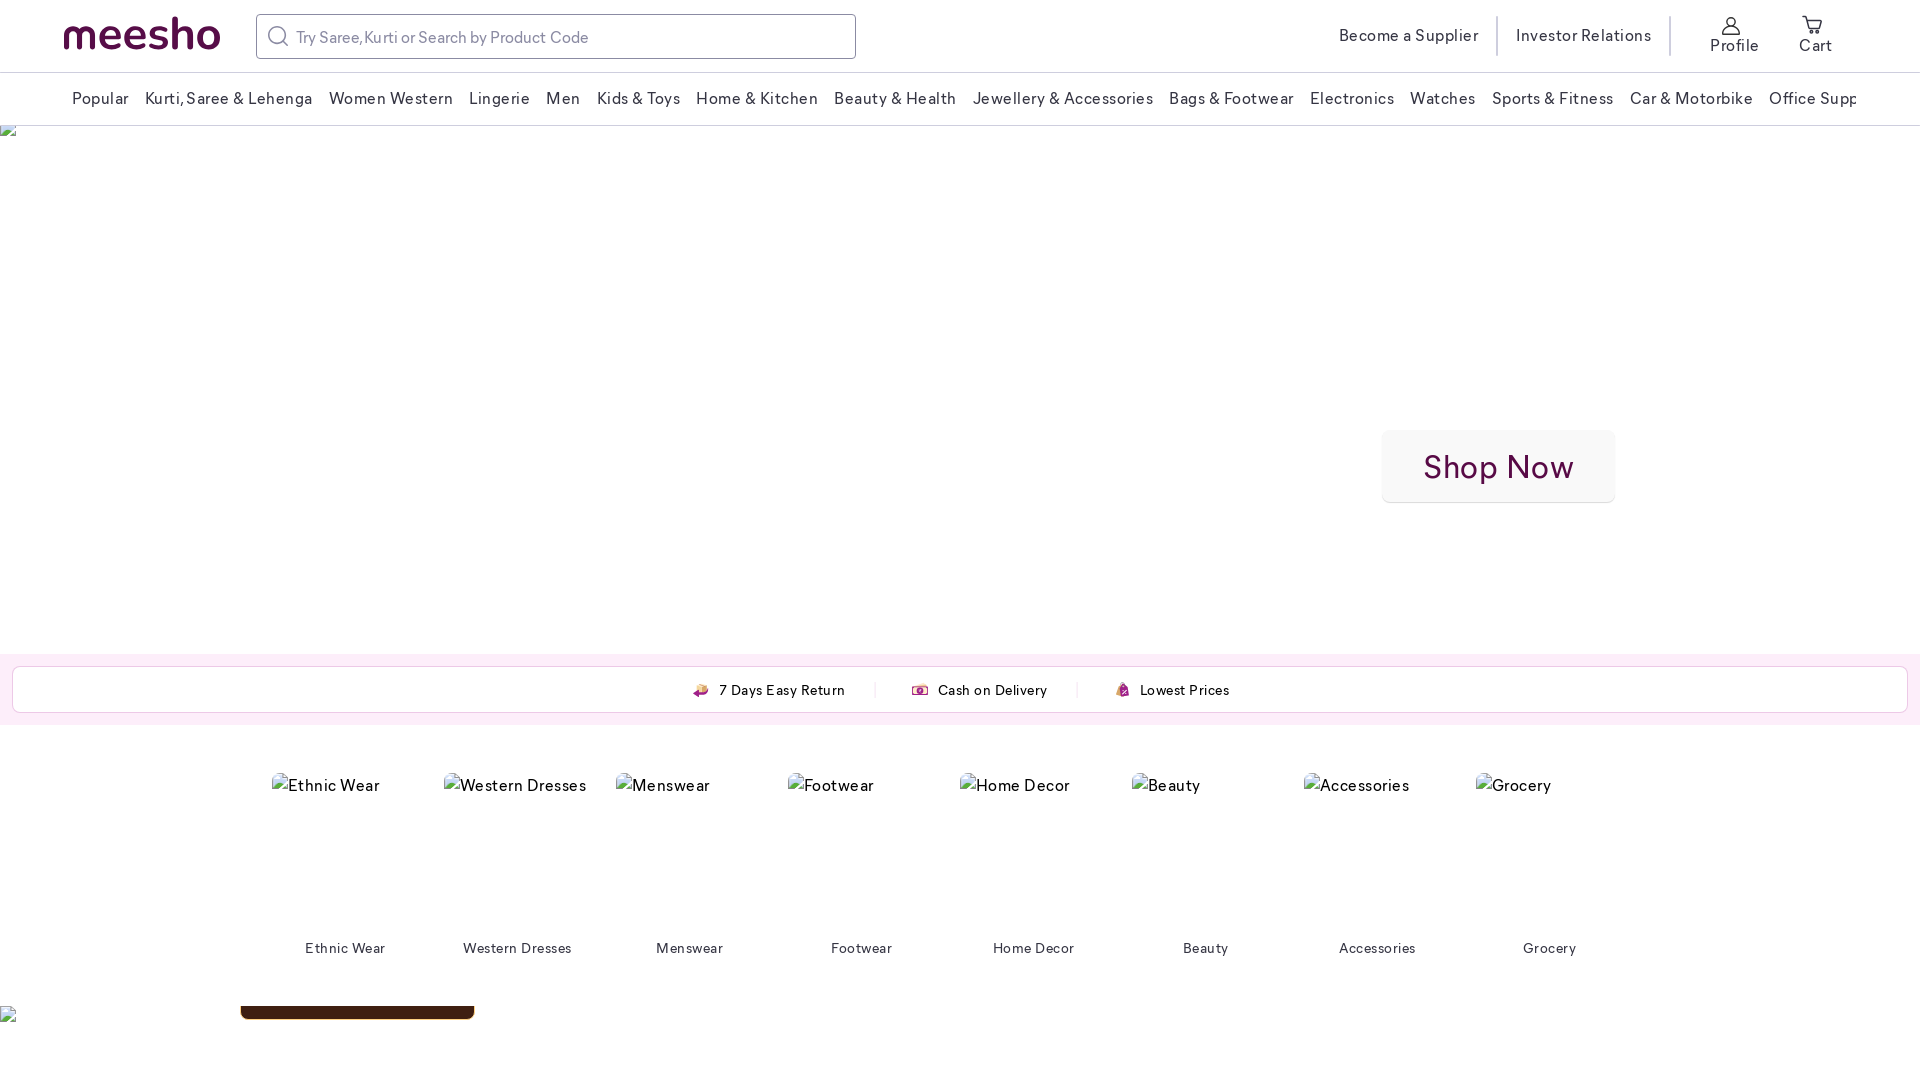

Printed page title to console
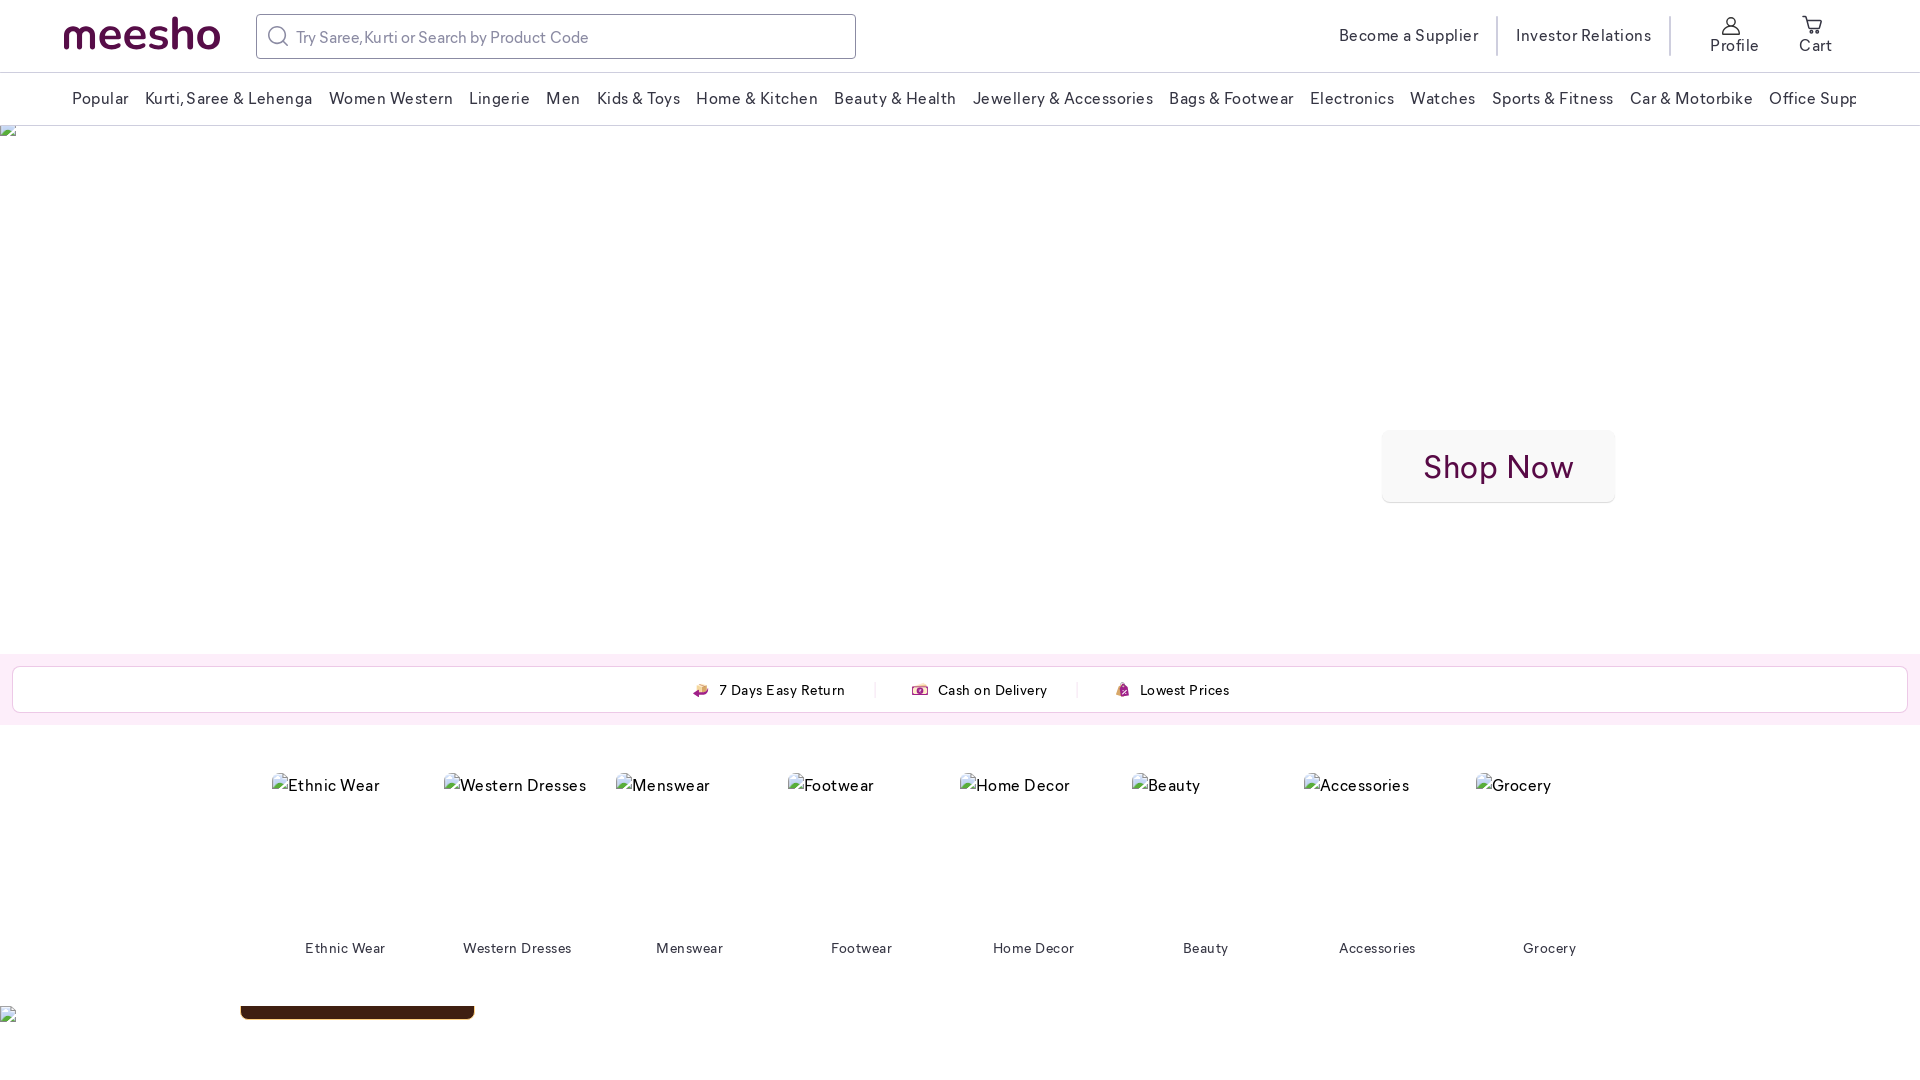

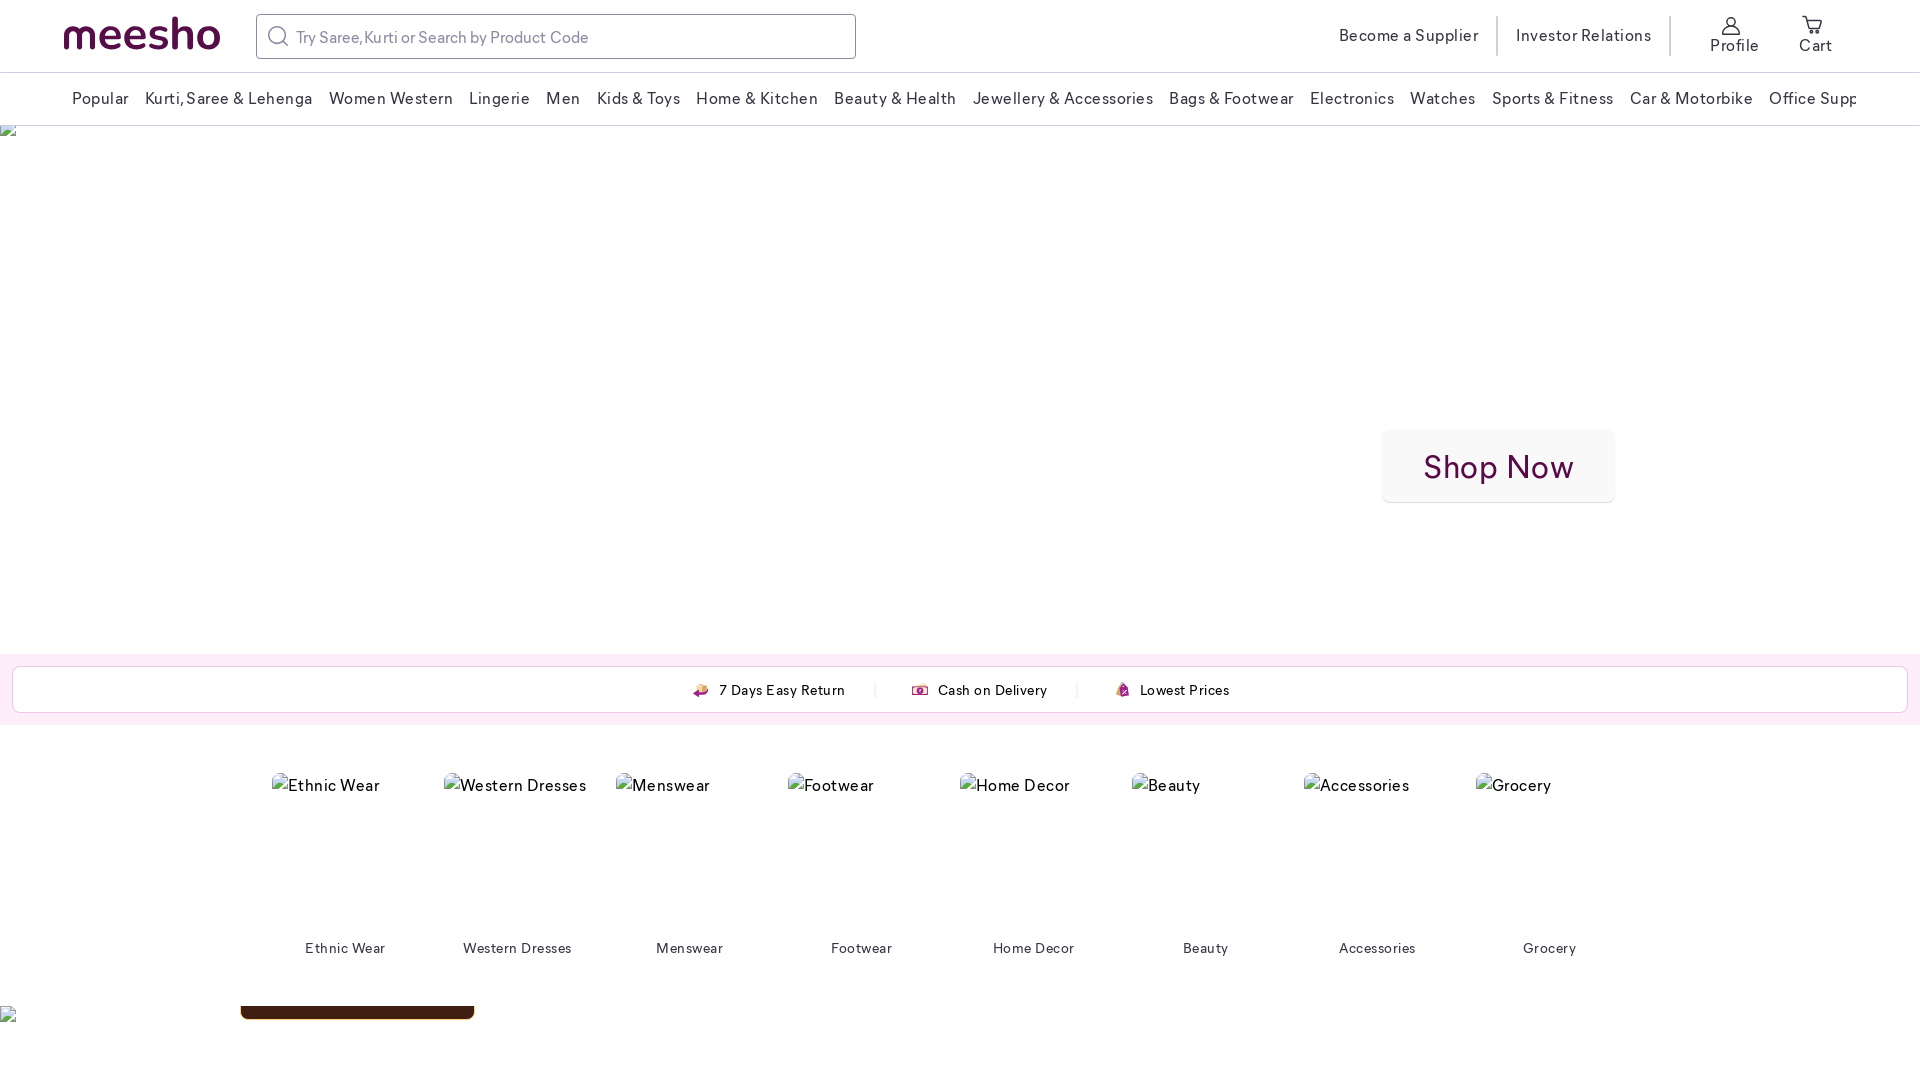